Tests browser window handling by clicking a button to open a new window, switching to it to fill a form field, closing it, then switching back to the parent window to fill another form field.

Starting URL: https://www.hyrtutorials.com/p/window-handles-practice.html

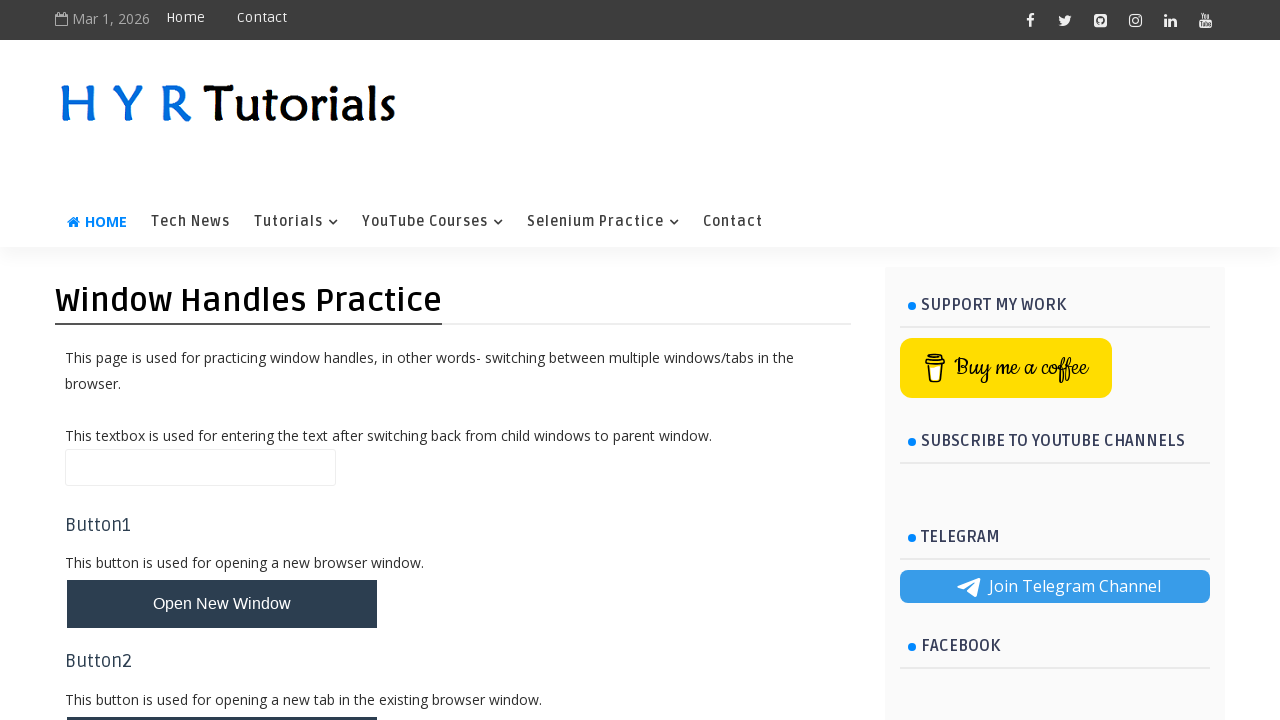

Clicked button to open new window at (222, 604) on #newWindowBtn
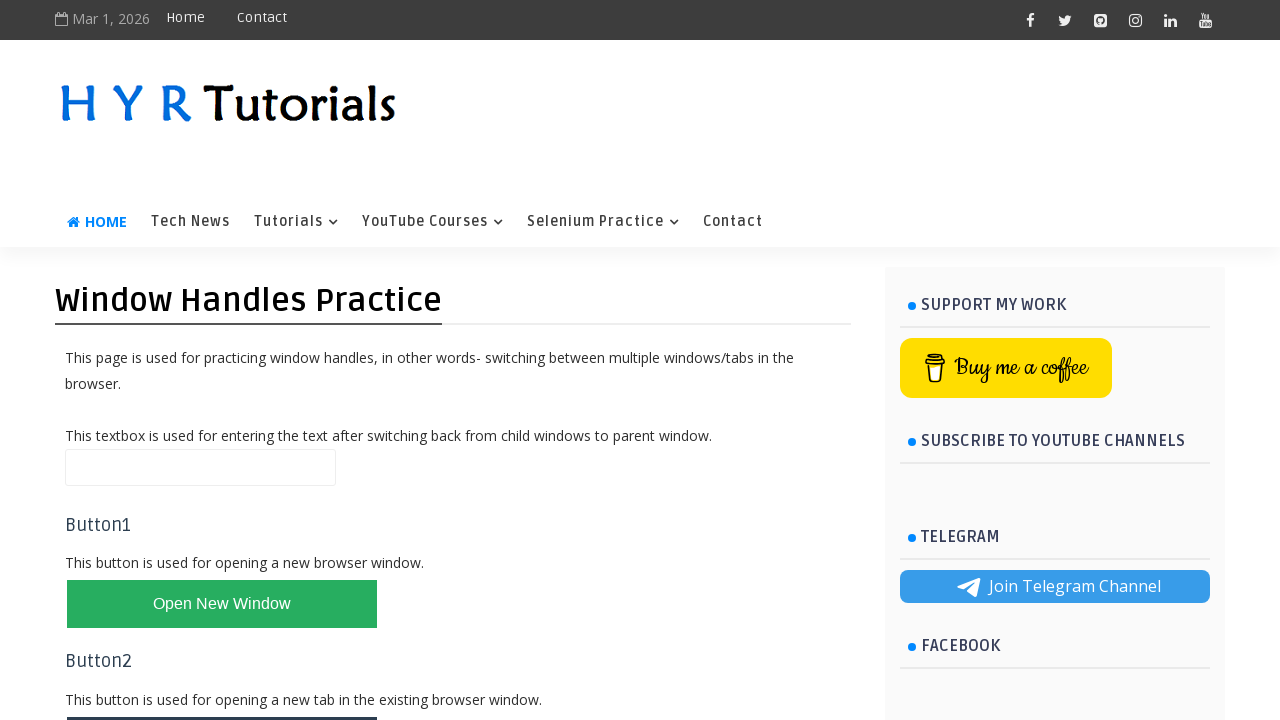

Captured new child window handle
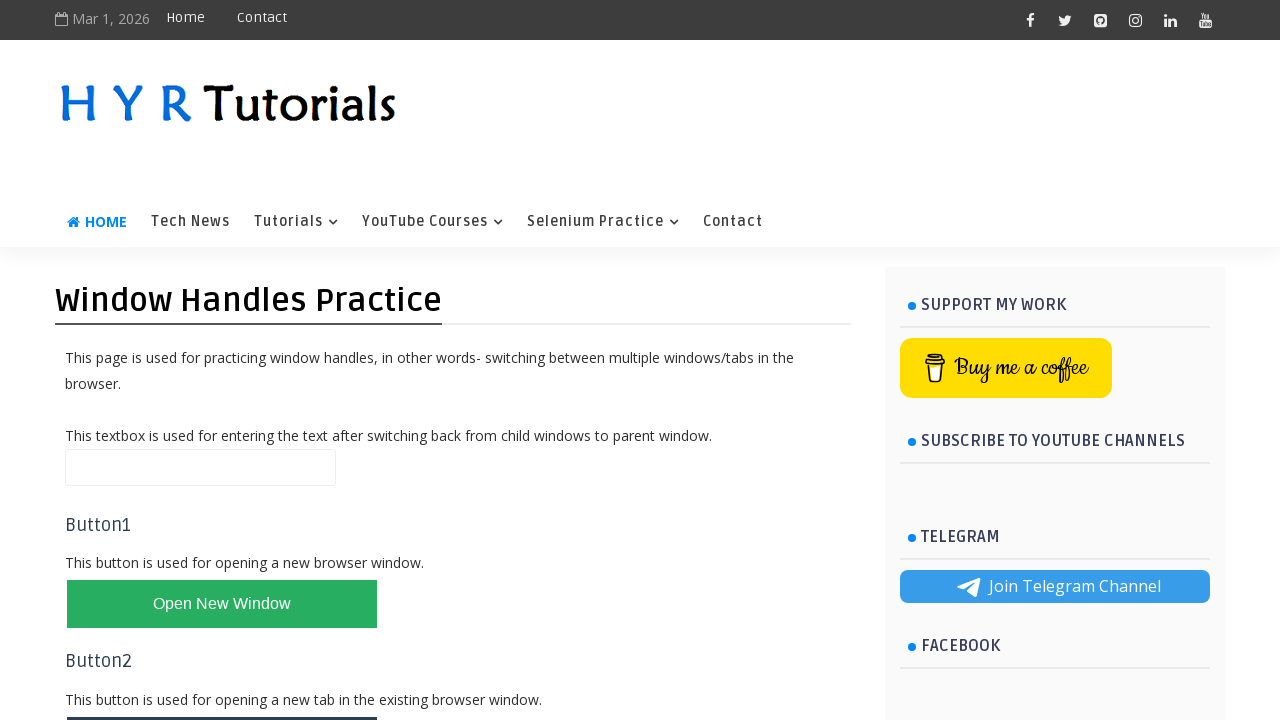

Child window loaded successfully
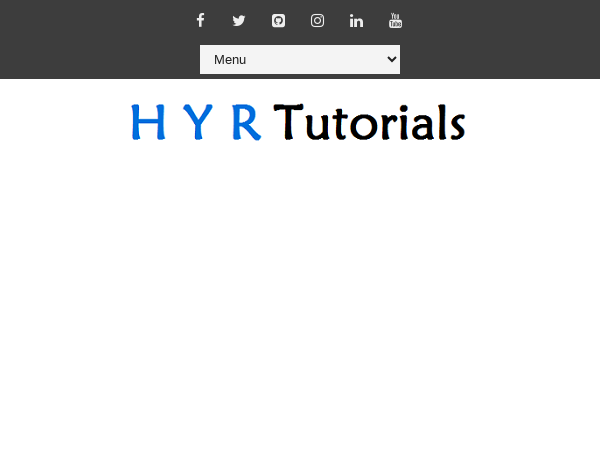

Filled first name field with 'manoj' in child window on input#firstName
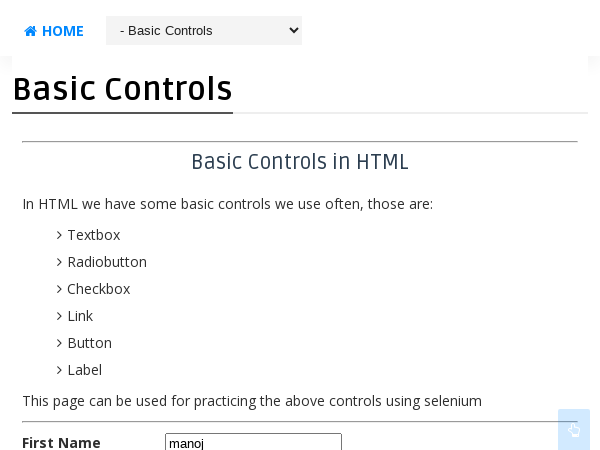

Closed child window
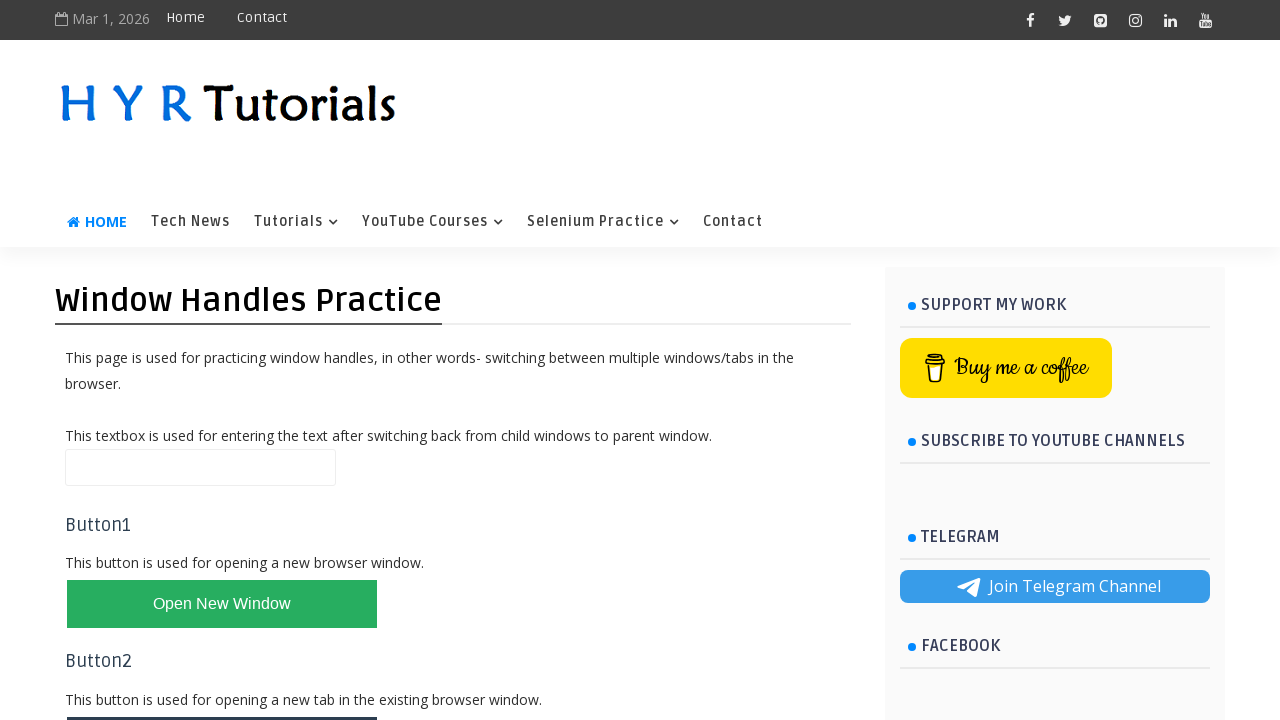

Filled name field with 'kumar' in parent window on input#name
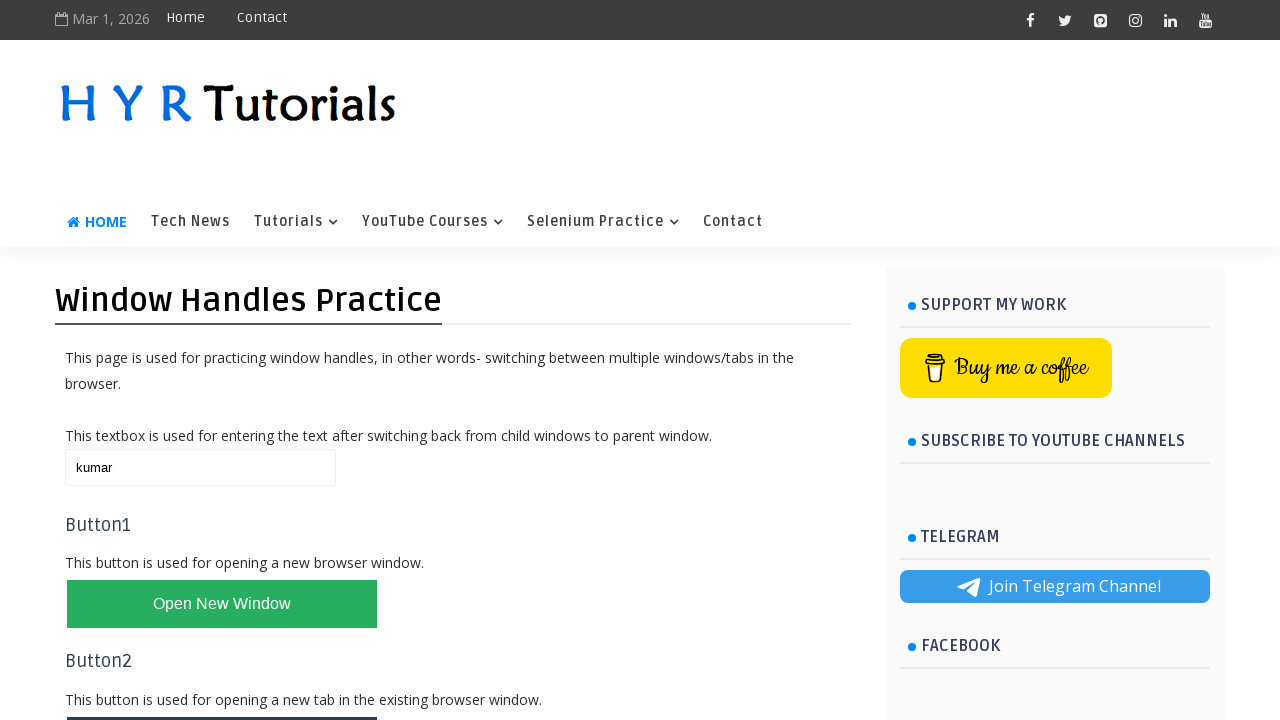

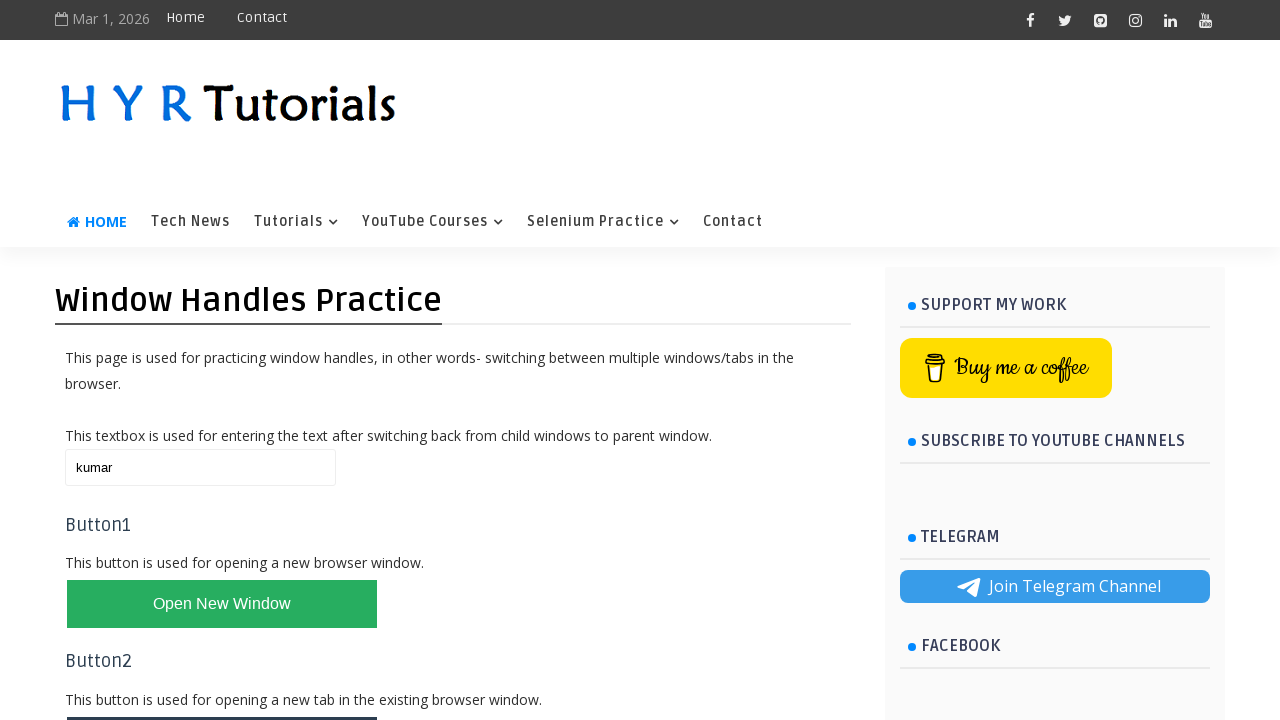